Opens the MH Saboo Siddik College of Engineering website and maximizes the browser window

Starting URL: https://www.mhssce.ac.in/

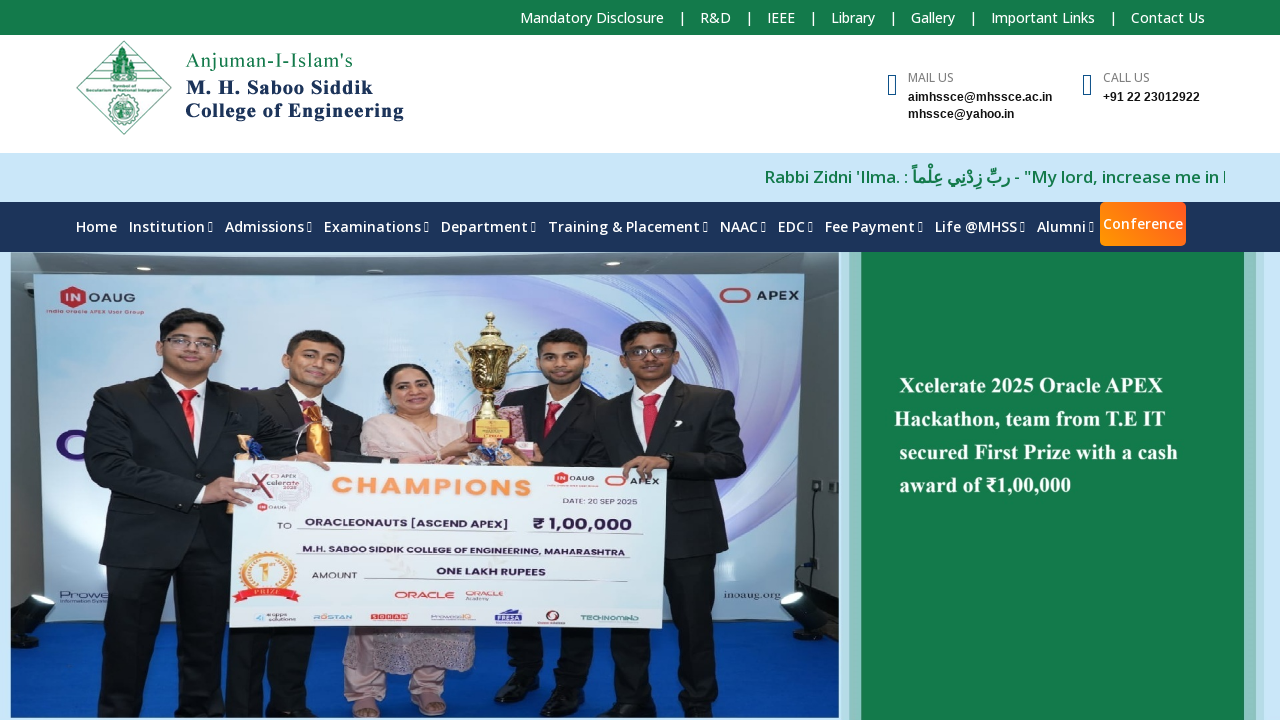

Set viewport size to 1920x1080 to maximize browser window
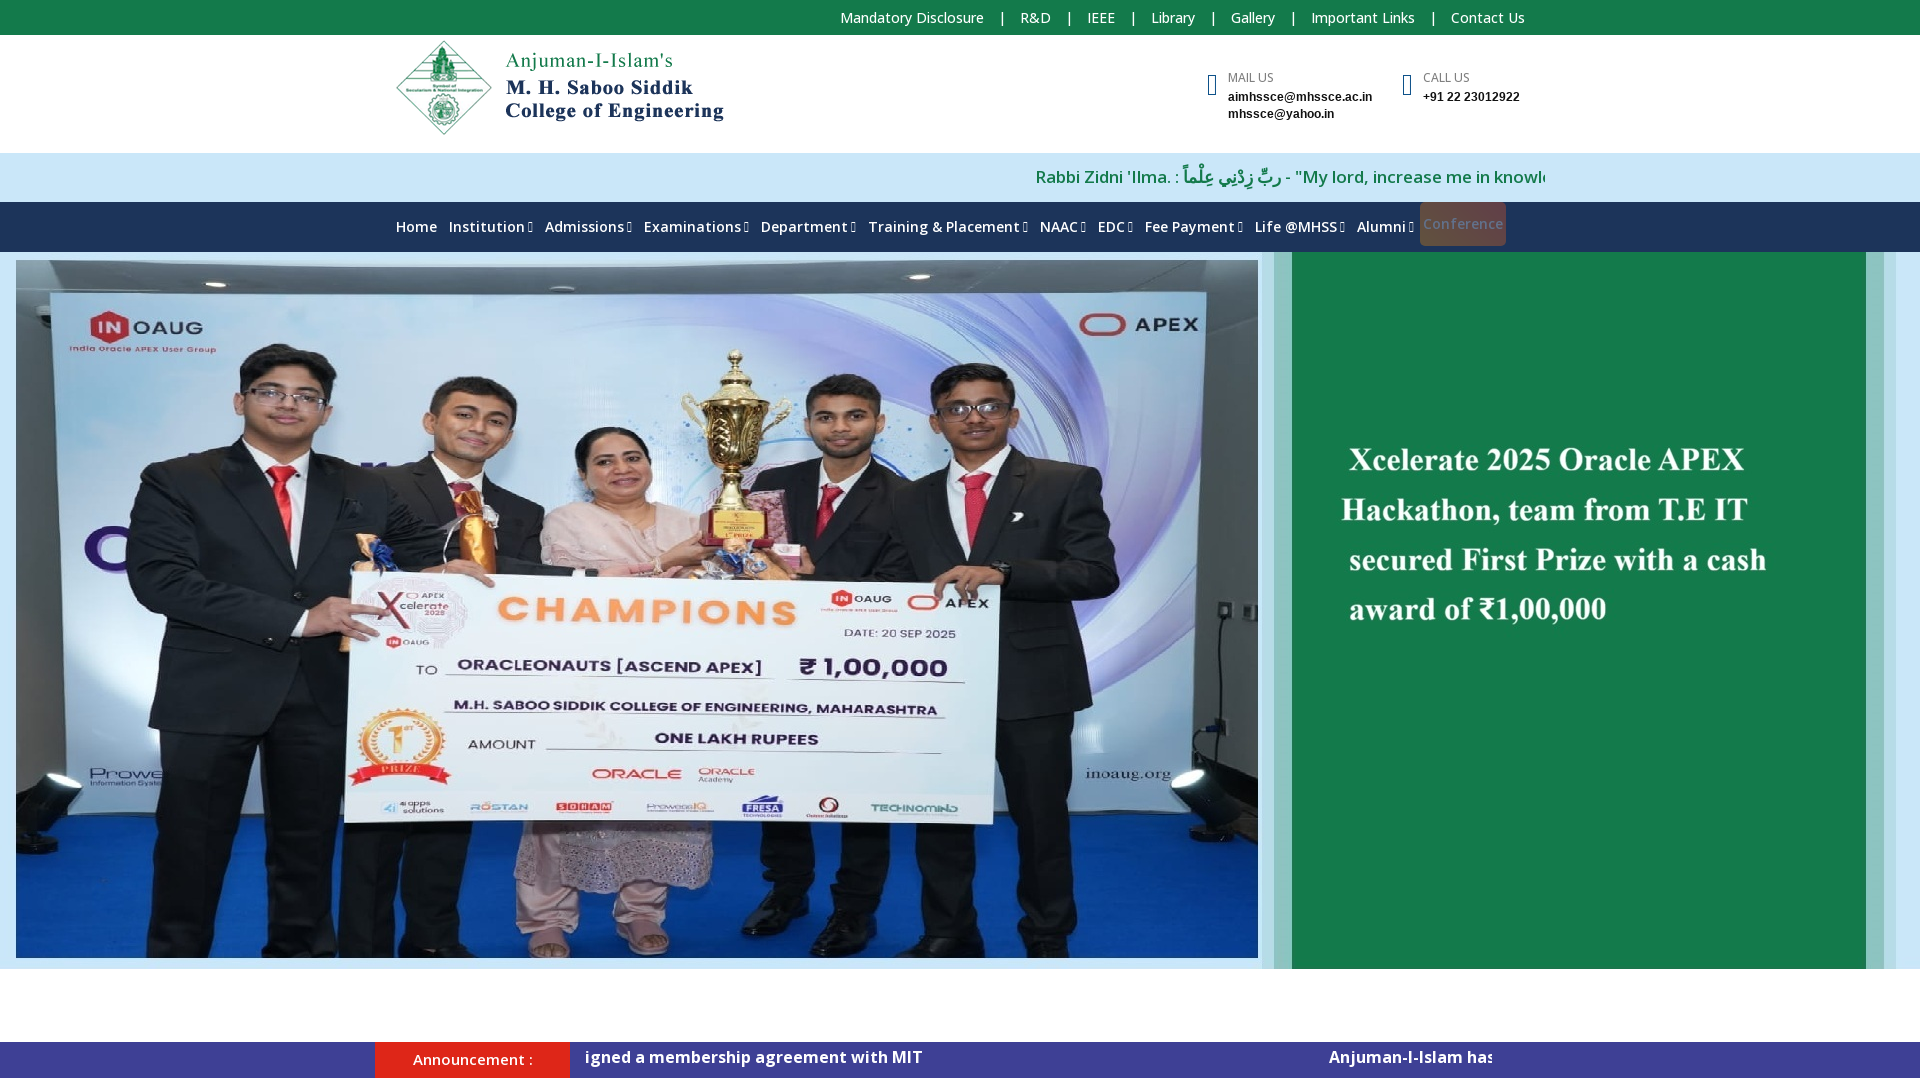

Waited for page to fully load (domcontentloaded)
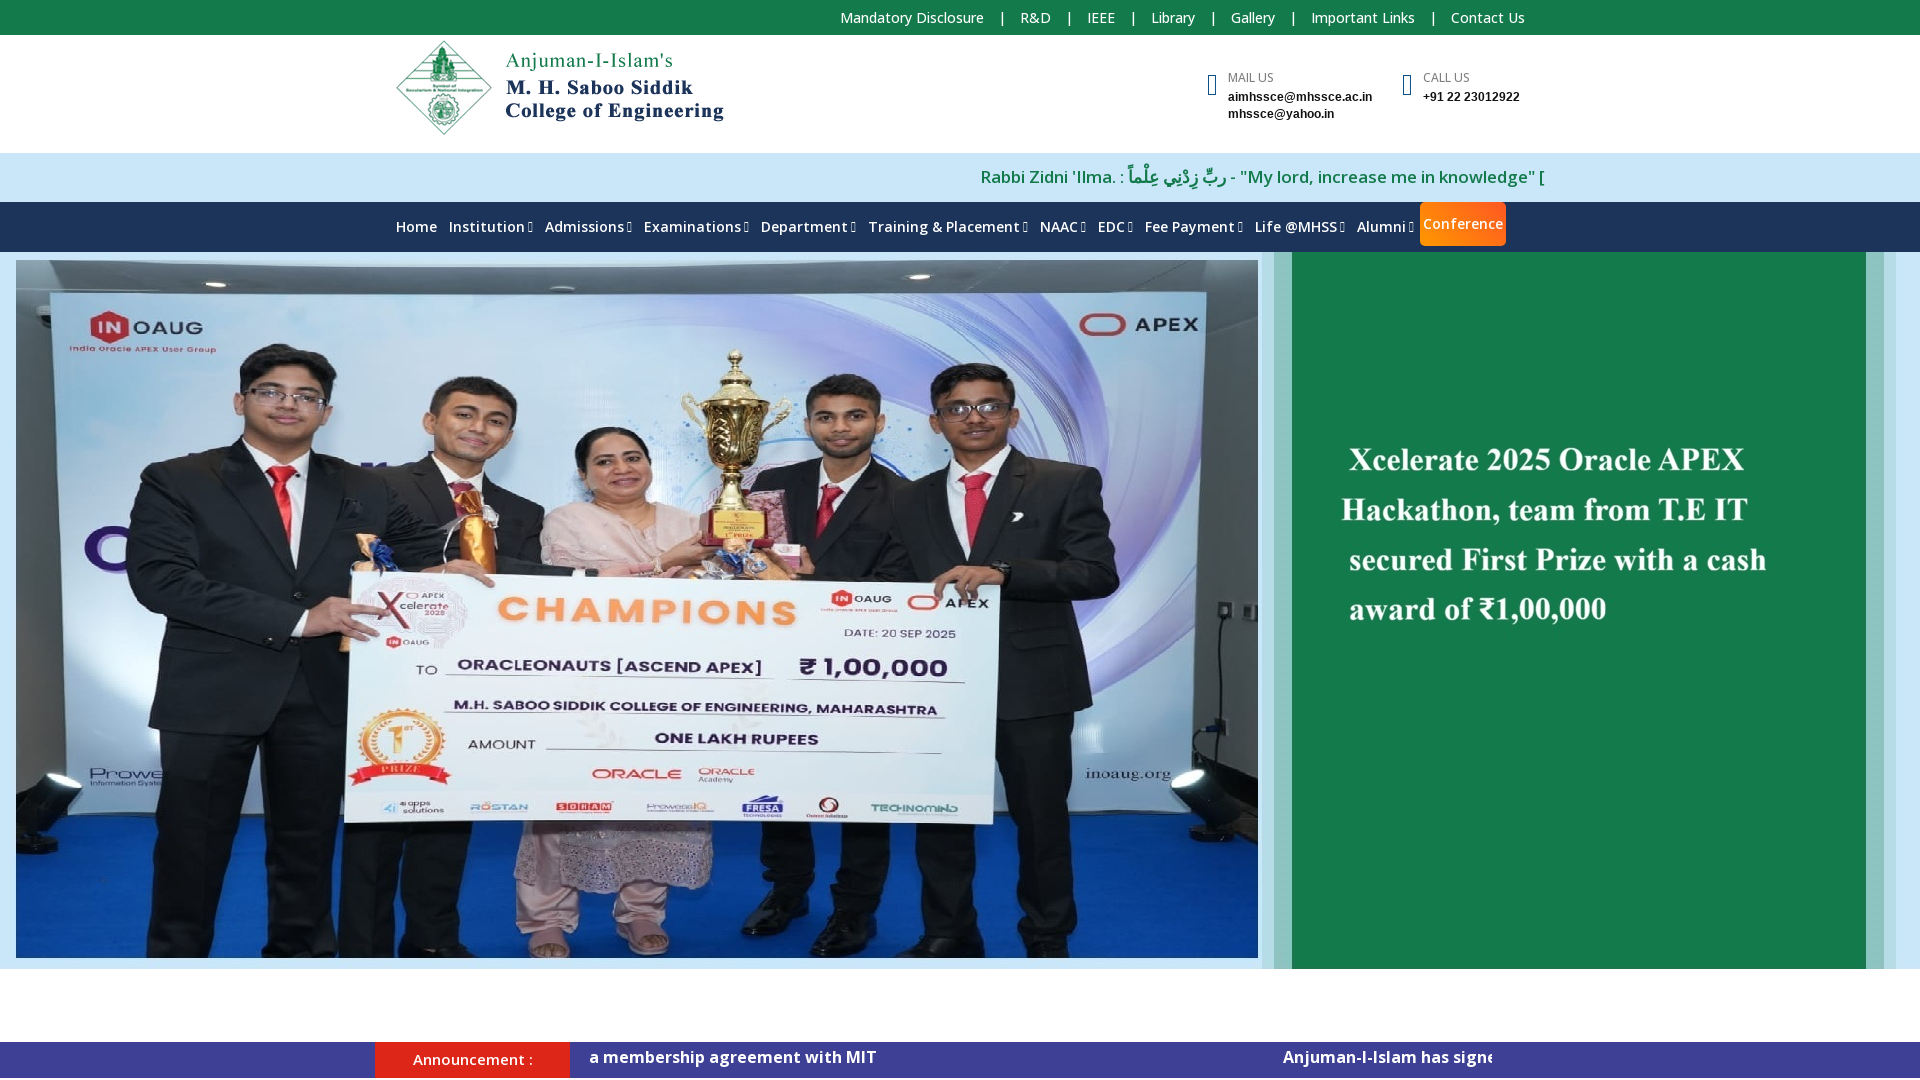

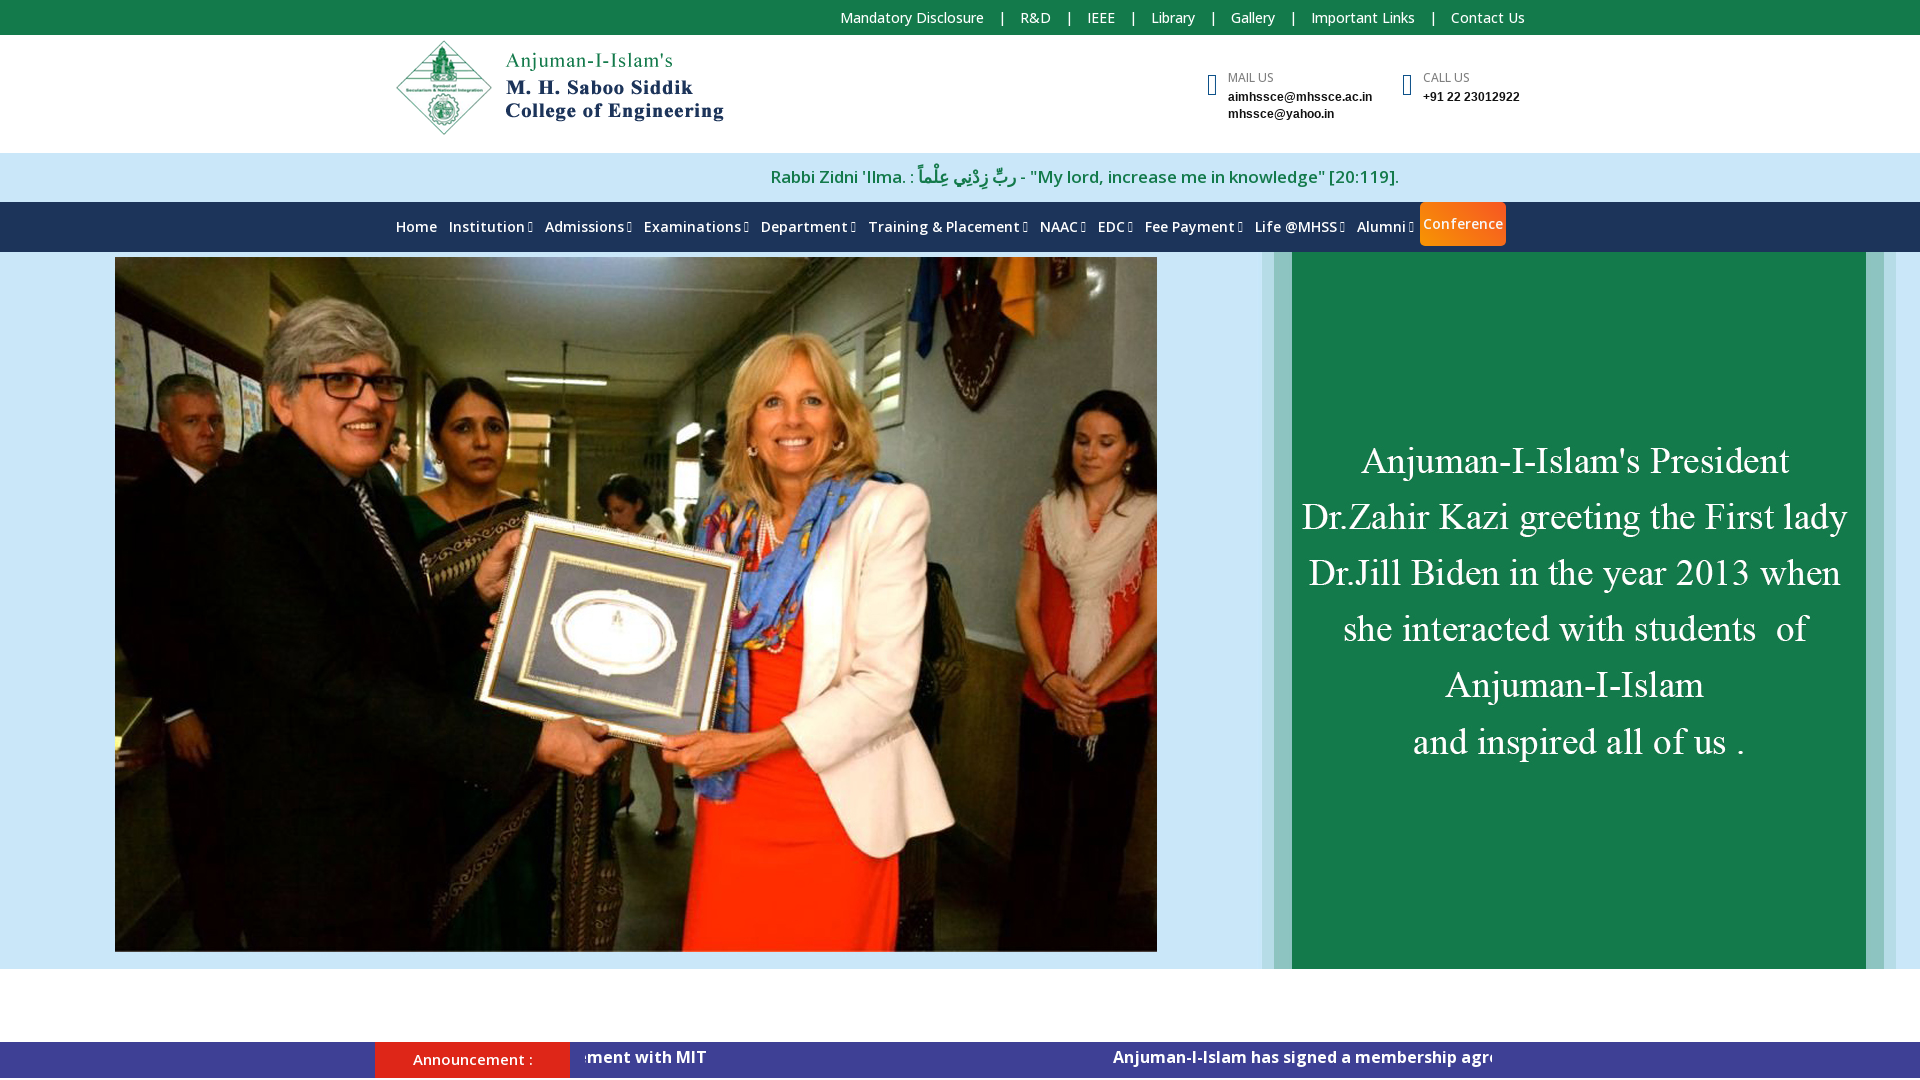